Tests hover functionality by navigating to a page with avatars, hovering over the first avatar, and verifying that a caption appears when hovering.

Starting URL: http://the-internet.herokuapp.com/hovers

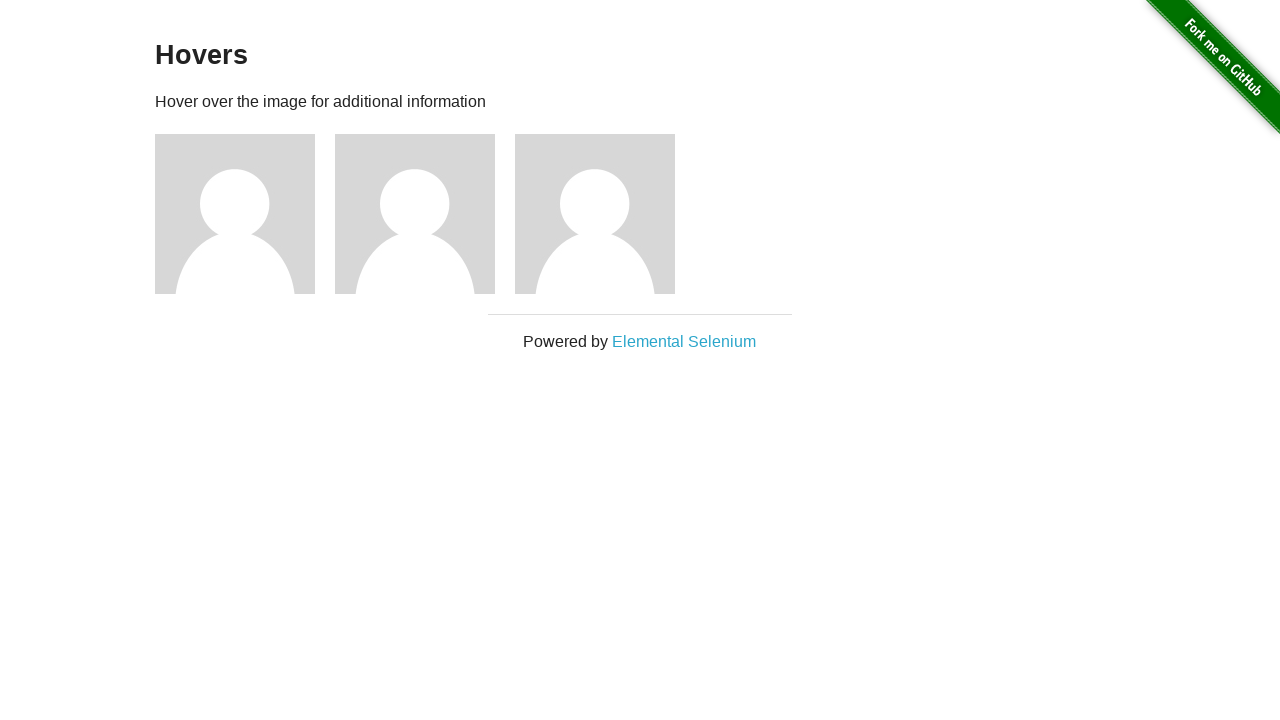

Navigated to hovers page
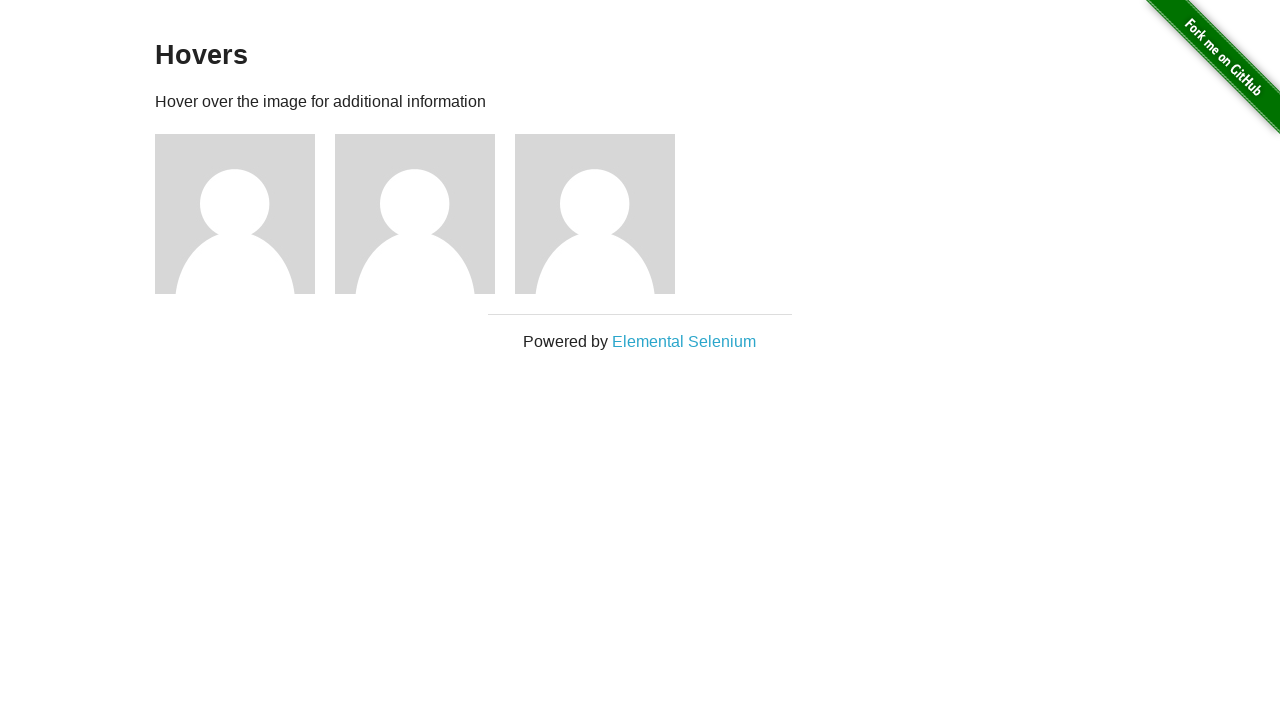

Located the first avatar element
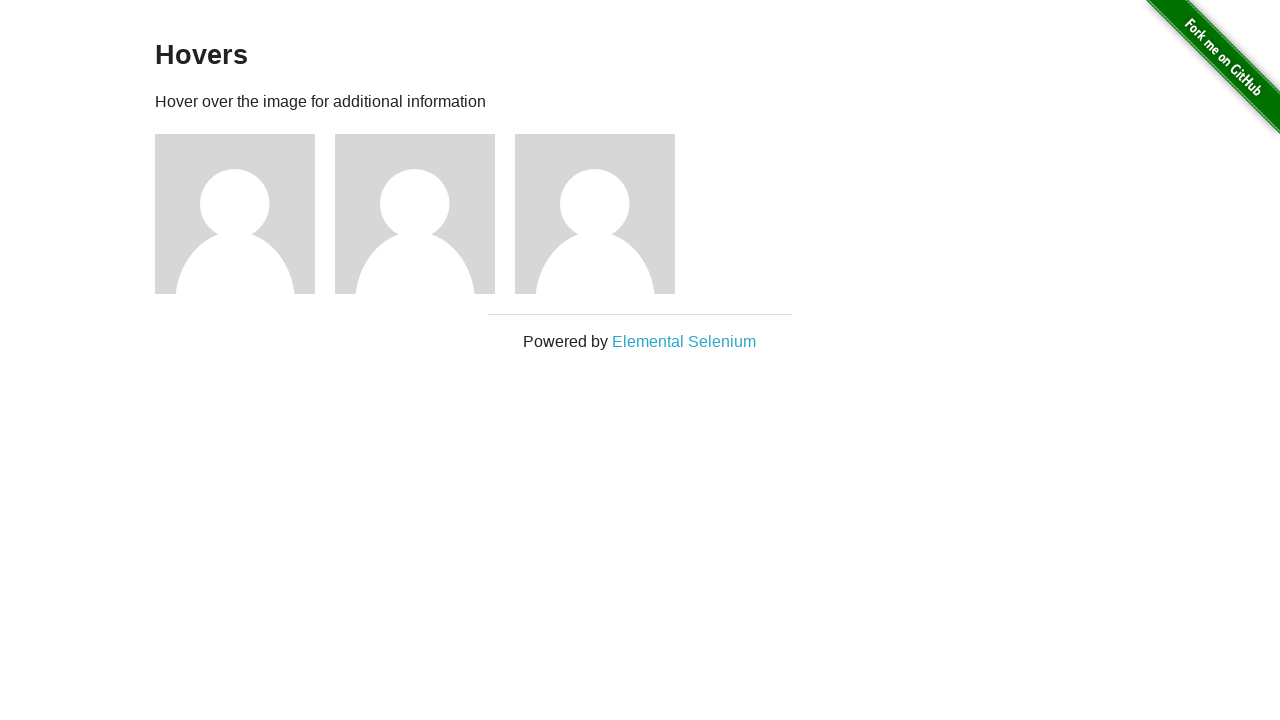

Hovered over the first avatar at (245, 214) on .figure >> nth=0
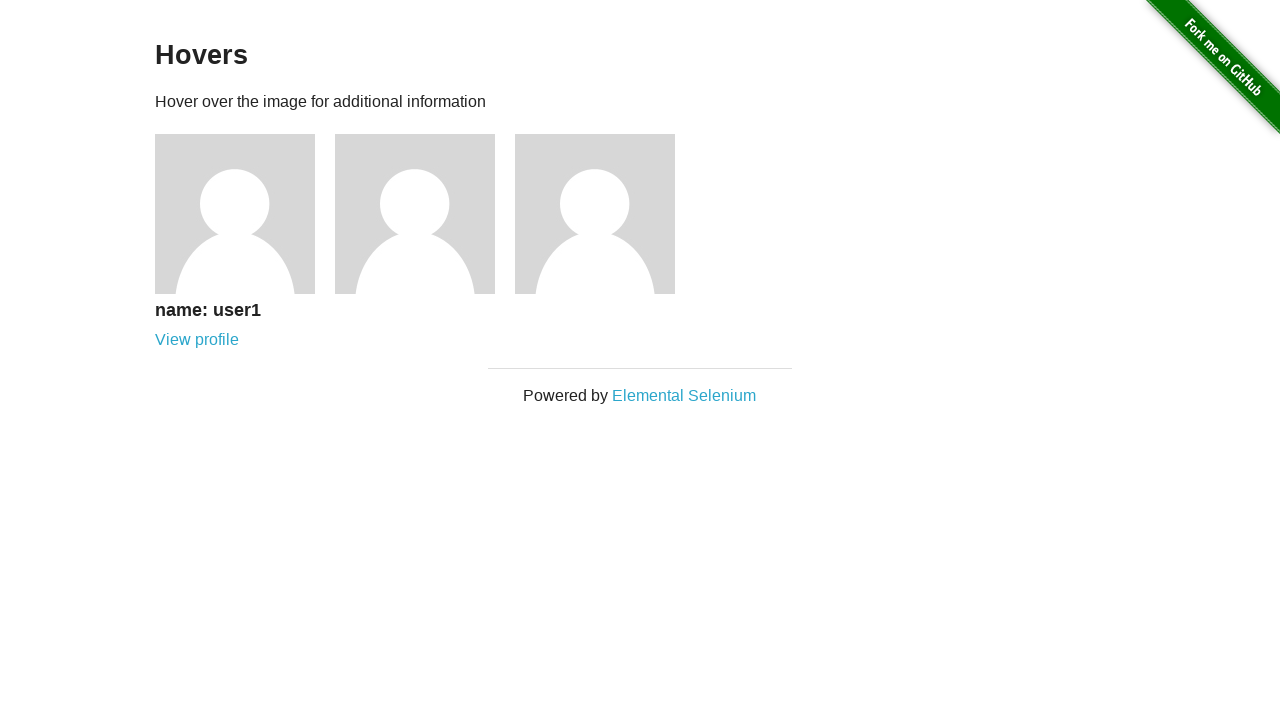

Located the caption element
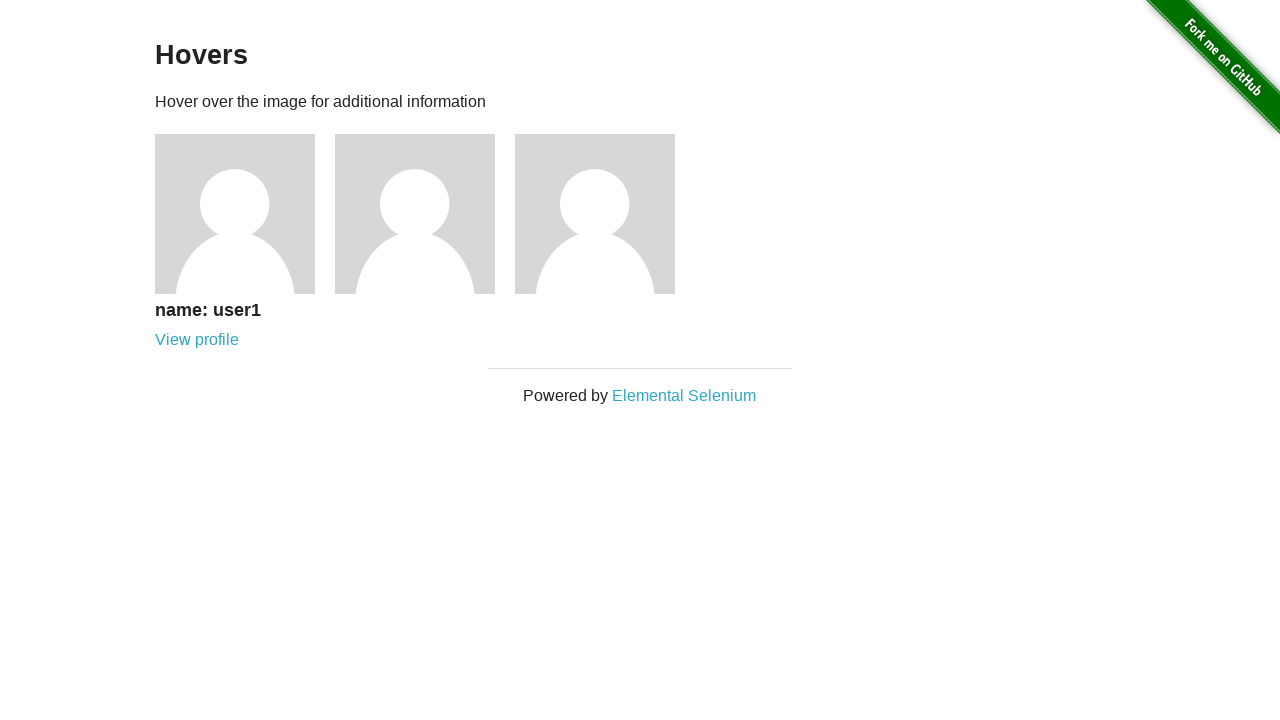

Verified caption is visible after hover
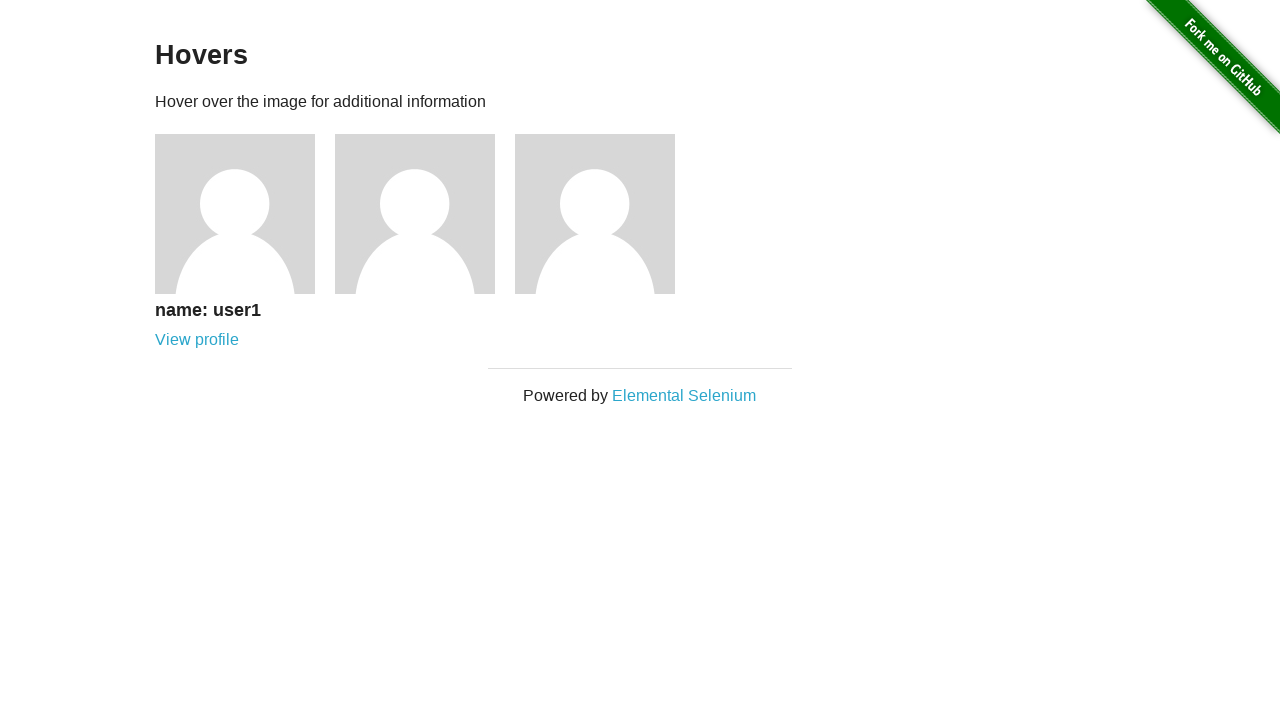

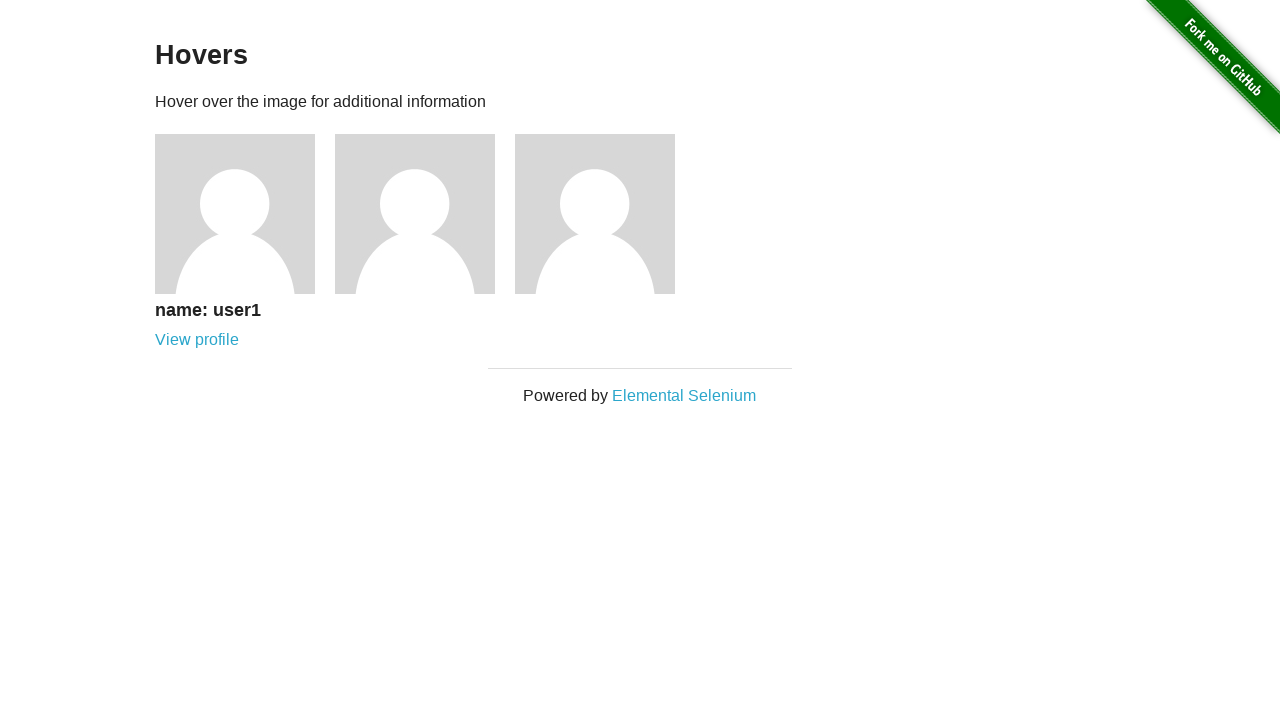